Tests checkbox functionality on a W3C WAI-ARIA example page by finding all checkbox elements and clicking on any that are unchecked to check them.

Starting URL: https://www.w3.org/TR/2019/NOTE-wai-aria-practices-1.1-20190814/examples/checkbox/checkbox-1/checkbox-1.html

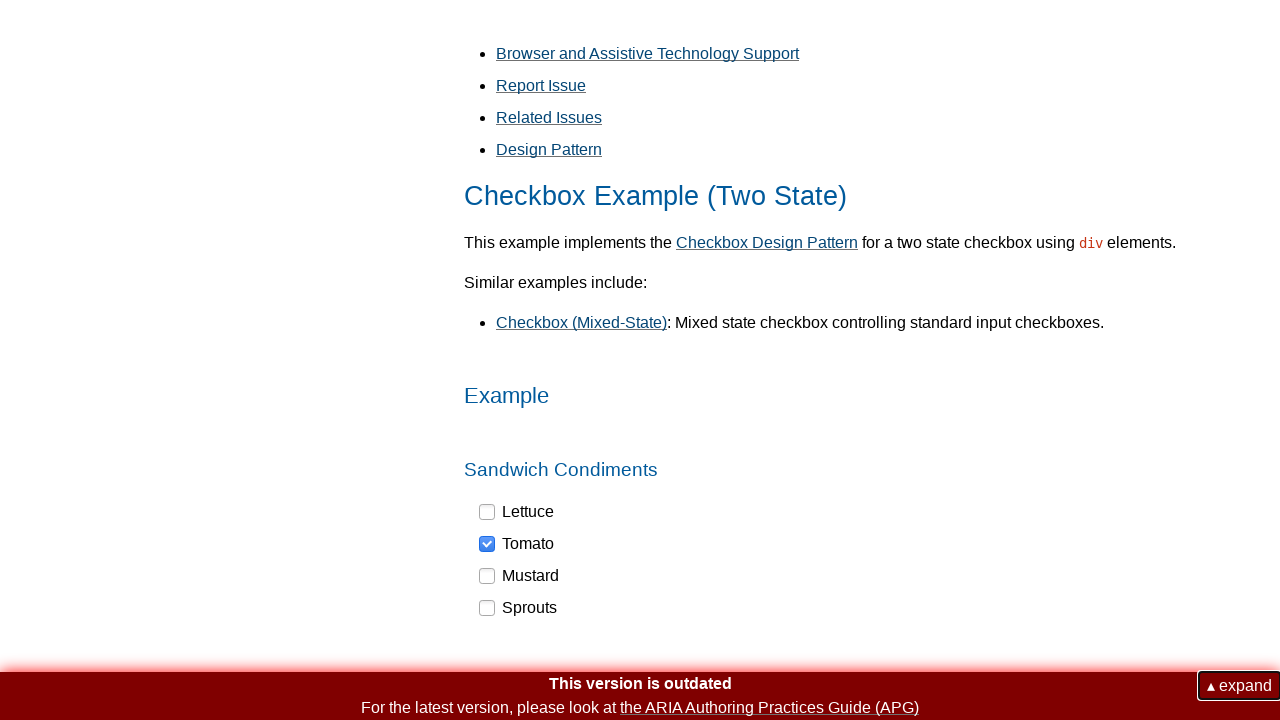

Waited for checkbox elements to be present on the page
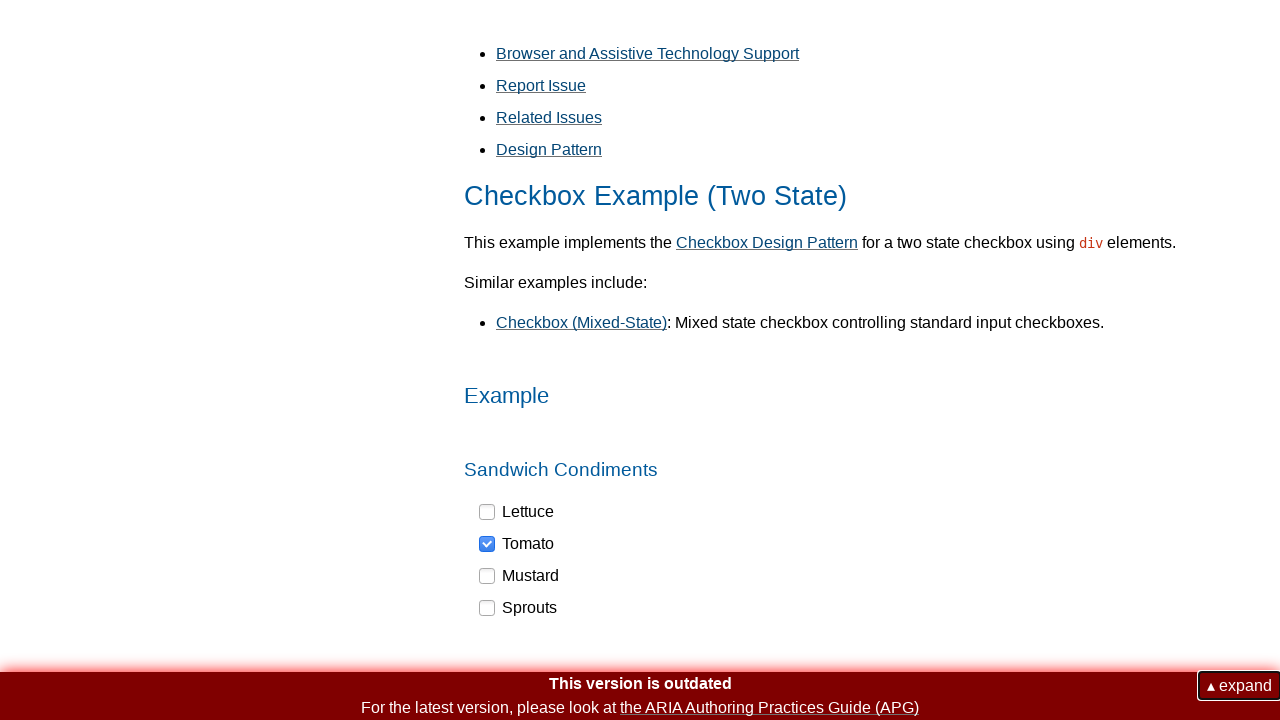

Located all checkbox elements on the page
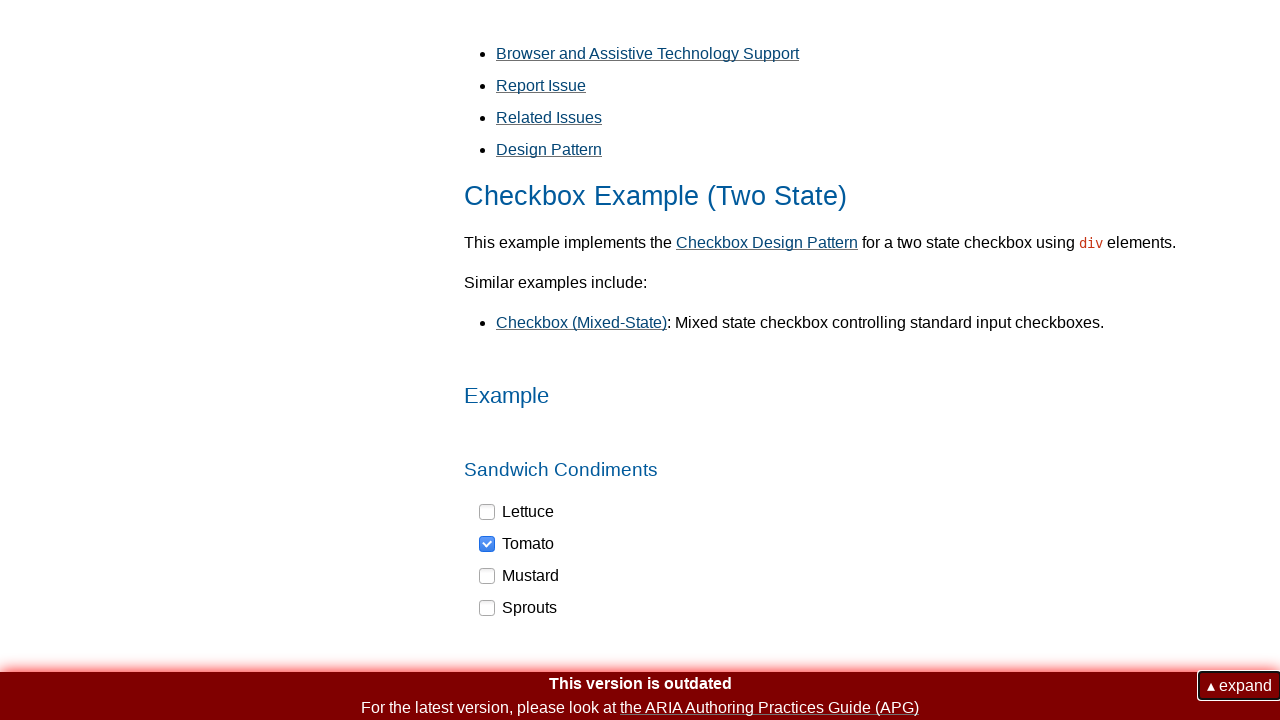

Clicked an unchecked checkbox to check it at (517, 512) on div[role='checkbox'] >> nth=0
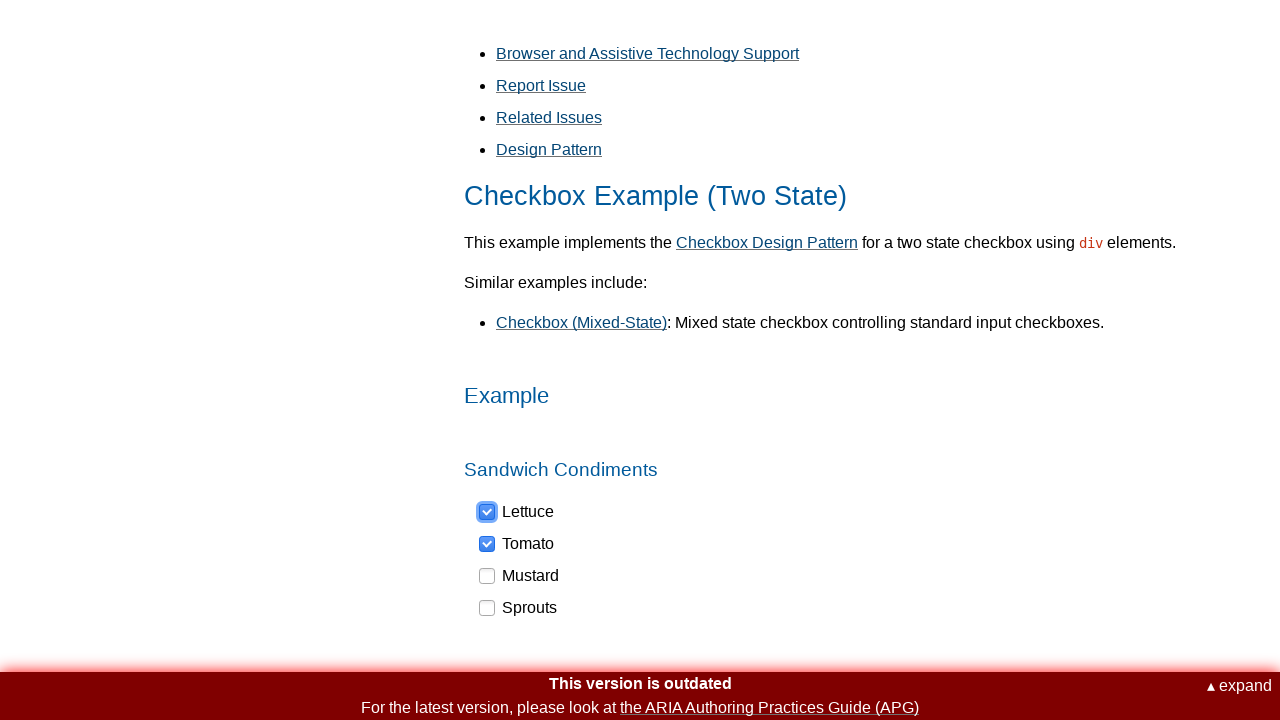

Clicked an unchecked checkbox to check it at (520, 576) on div[role='checkbox'] >> nth=2
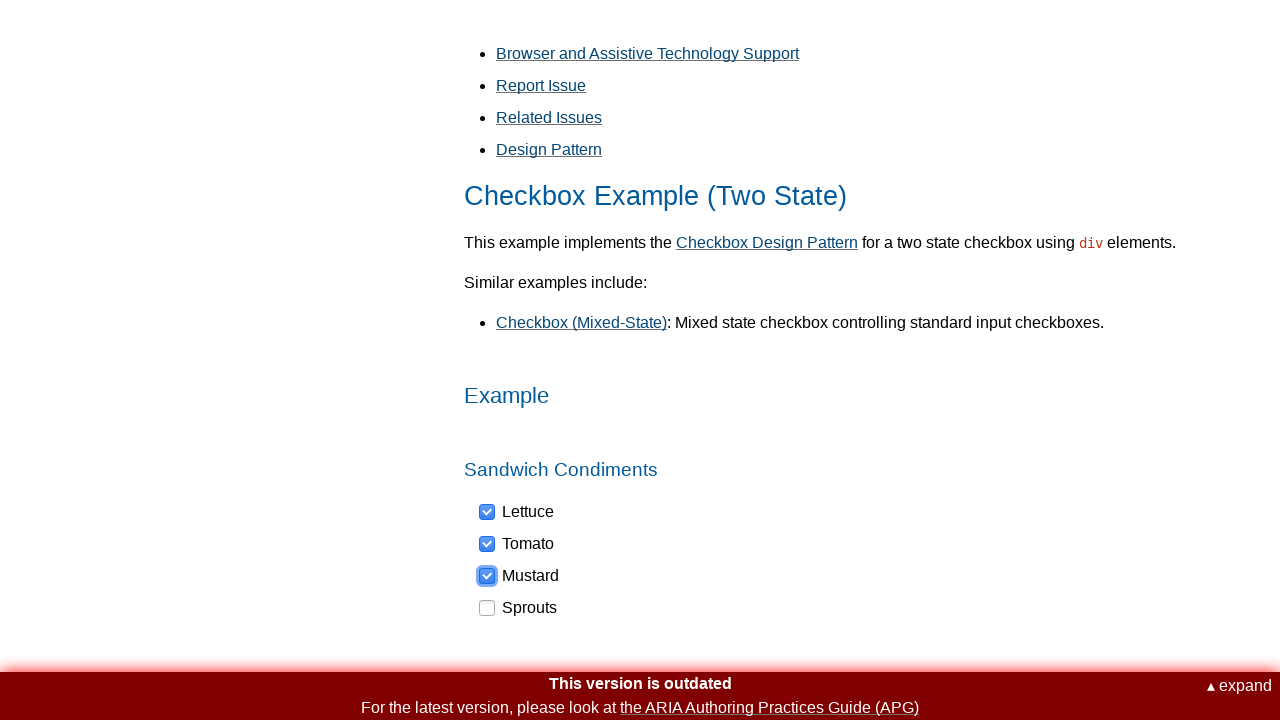

Clicked an unchecked checkbox to check it at (519, 608) on div[role='checkbox'] >> nth=3
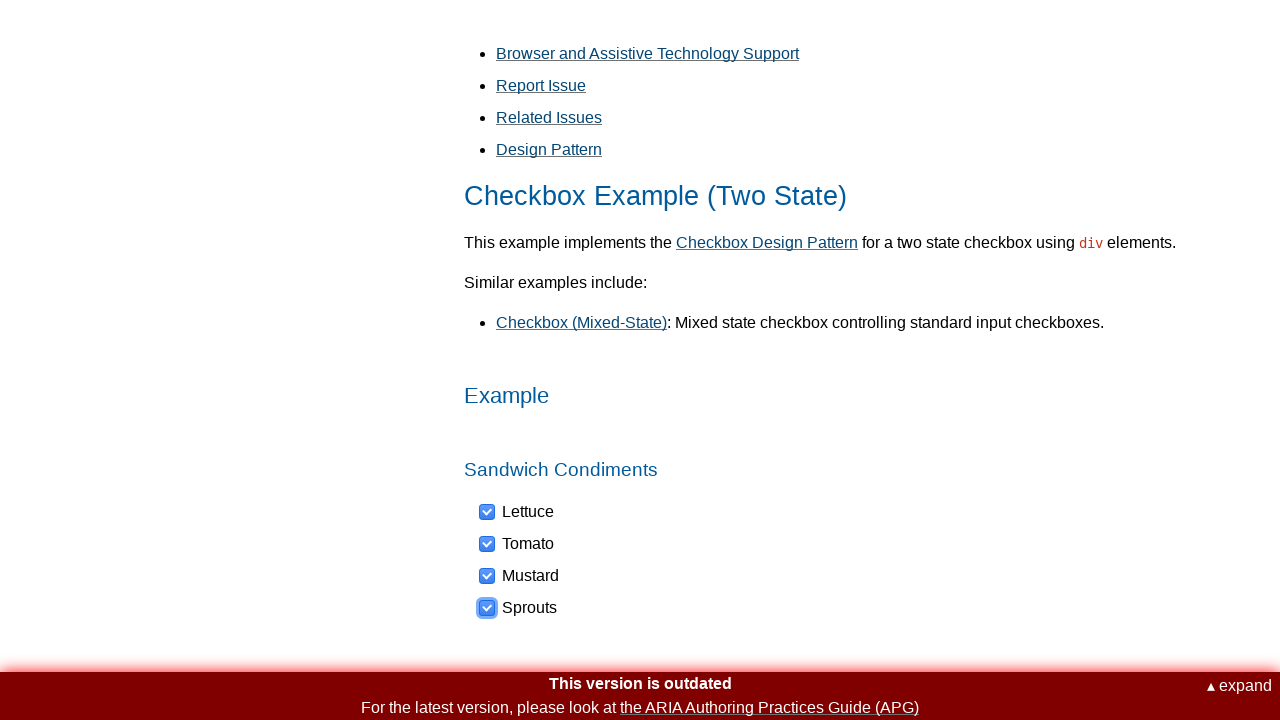

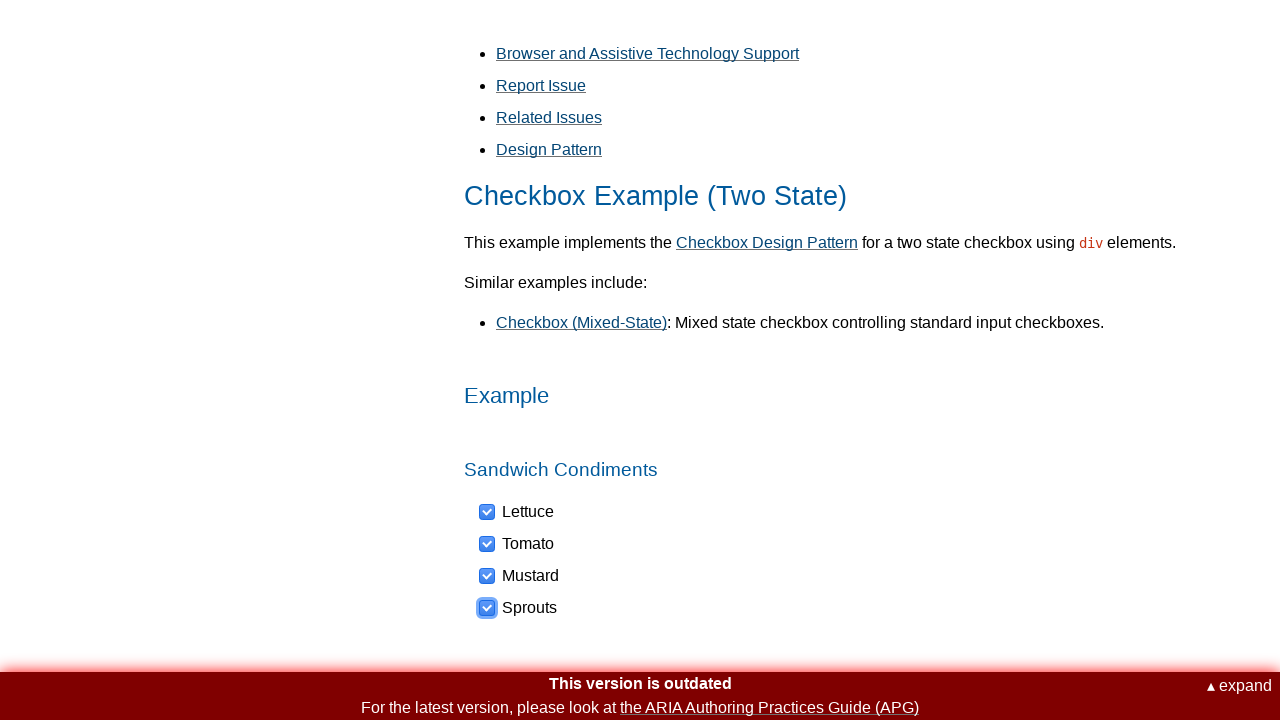